Tests radio button functionality including selecting beverage options, working environment preferences, enabling disabled radio buttons, showing hidden buttons, and selecting meal options

Starting URL: https://syntaxprojects.com/basic-radiobutton-demo-homework.php

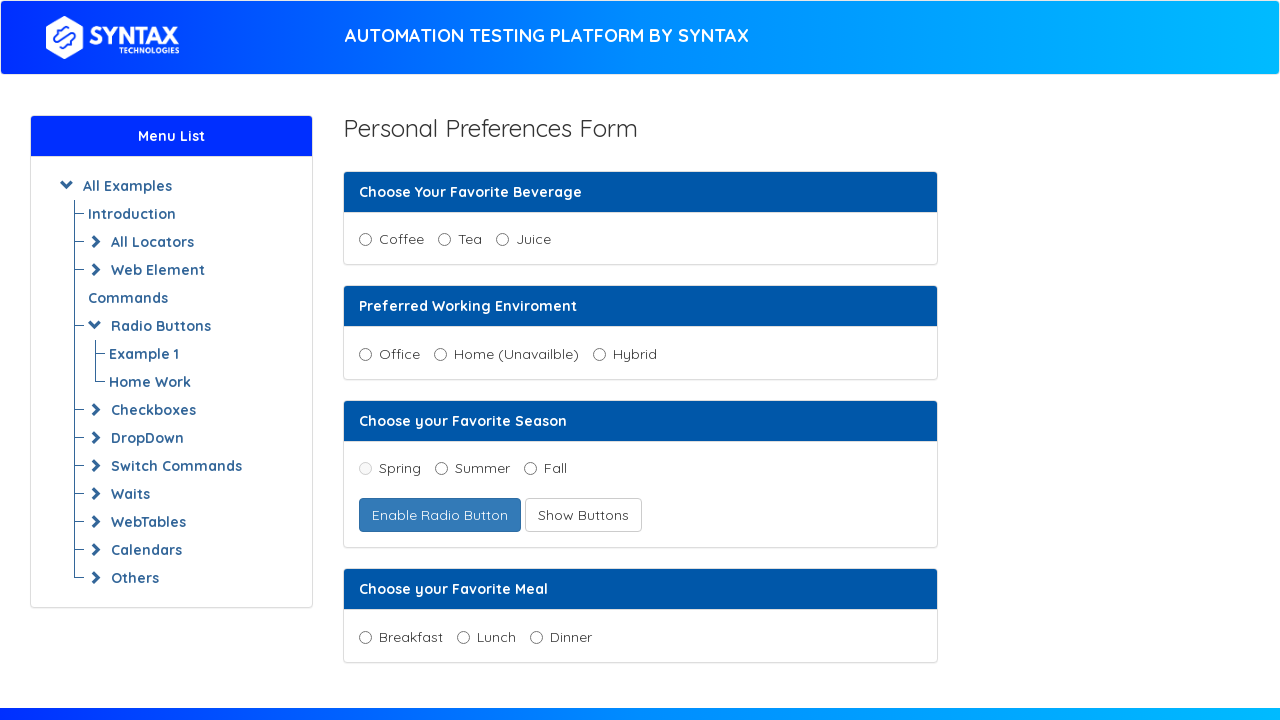

Selected Juice from beverage options at (502, 240) on xpath=//input[@value='Juice']
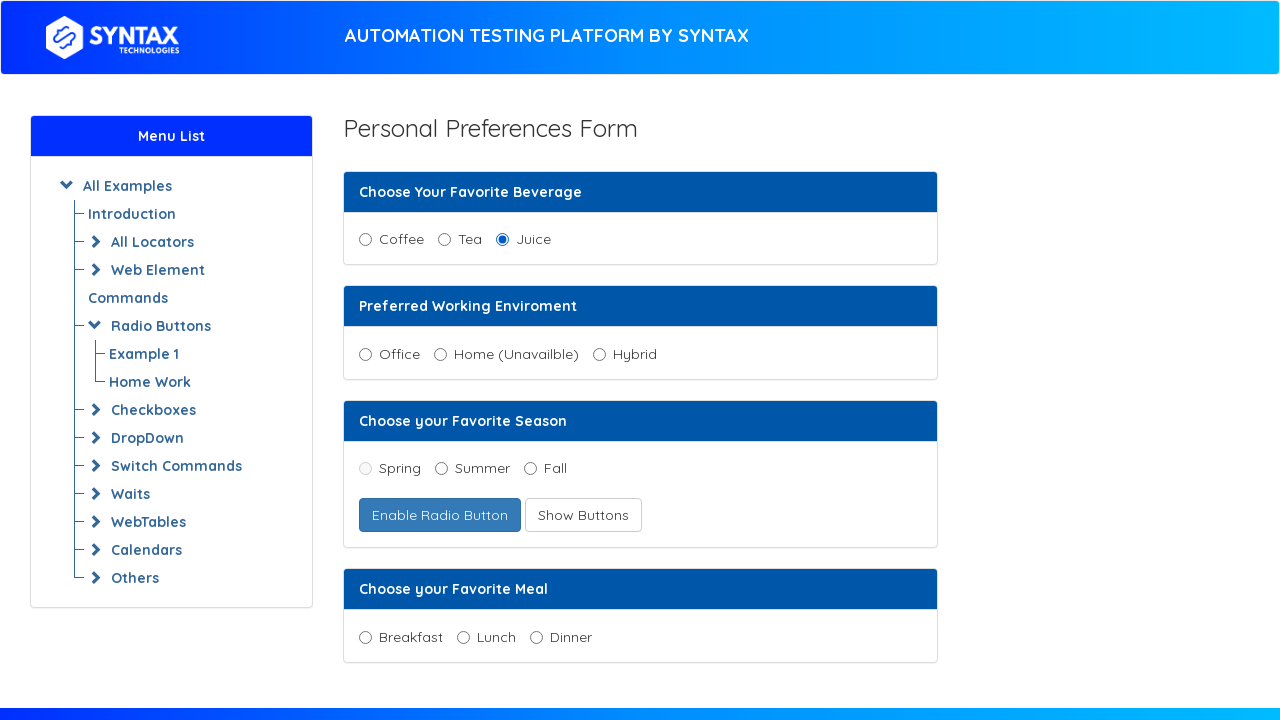

Selected hybrid from working environment options at (599, 354) on xpath=//input[@name='working_enviroment'] >> nth=2
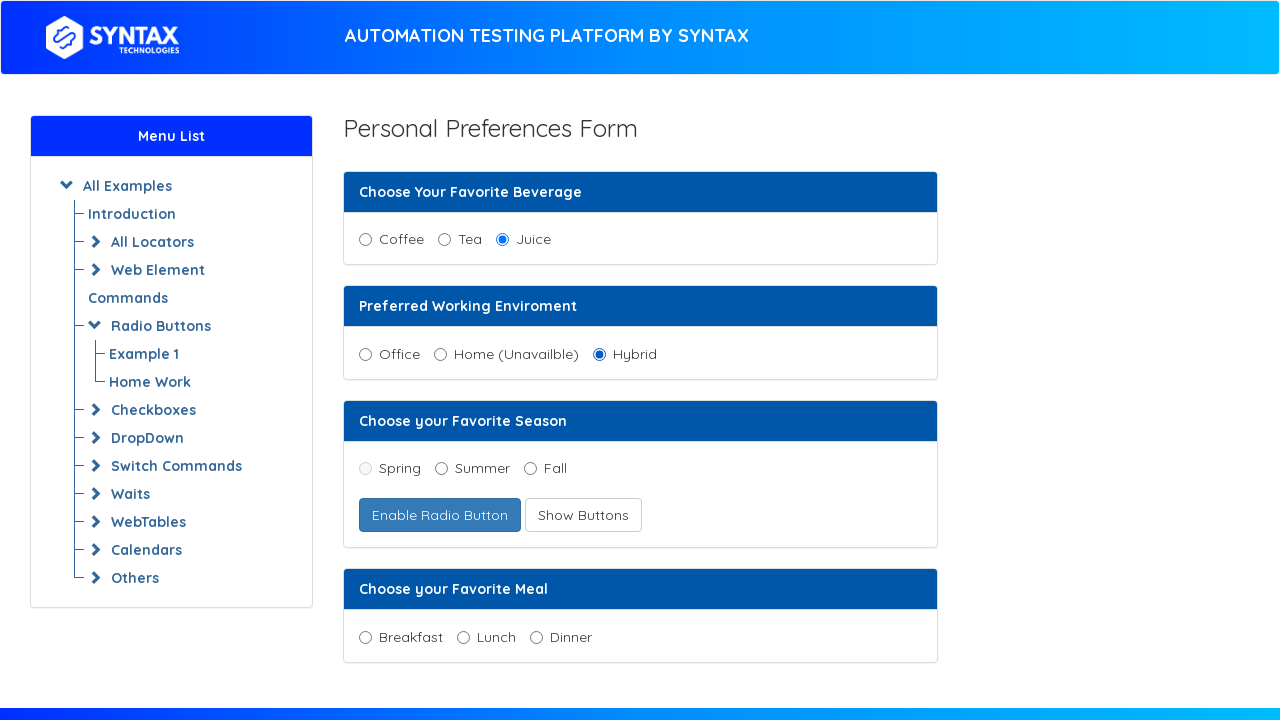

Waited 3 seconds for page to update
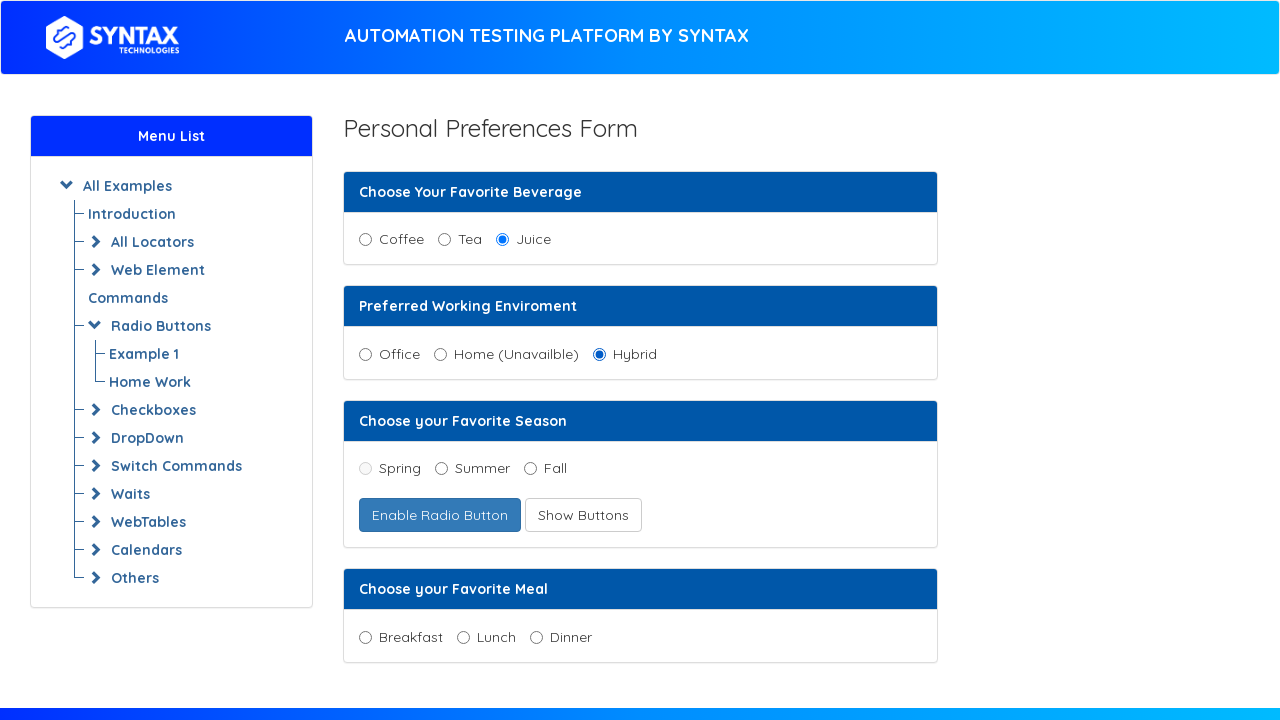

Clicked Enable Radio Button to enable spring season option at (440, 515) on xpath=//button[text()='Enable Radio Button']
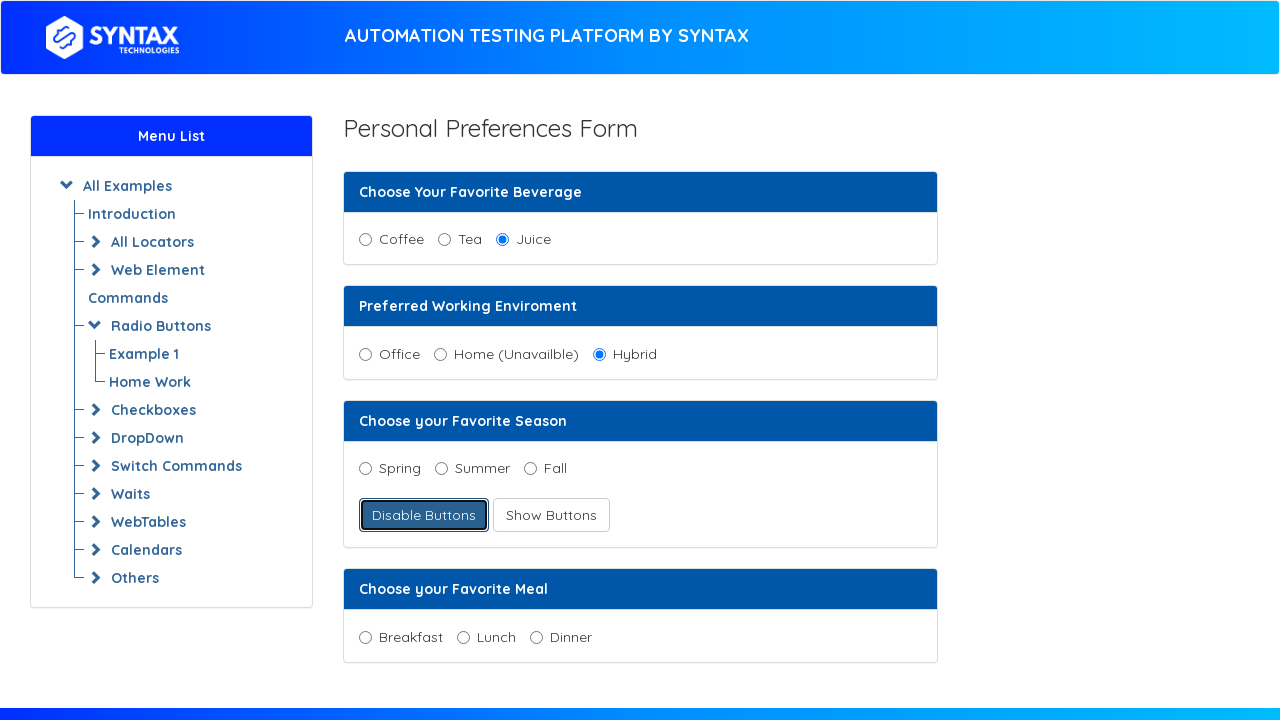

Selected spring season radio button at (365, 469) on xpath=//input[@value='spring']
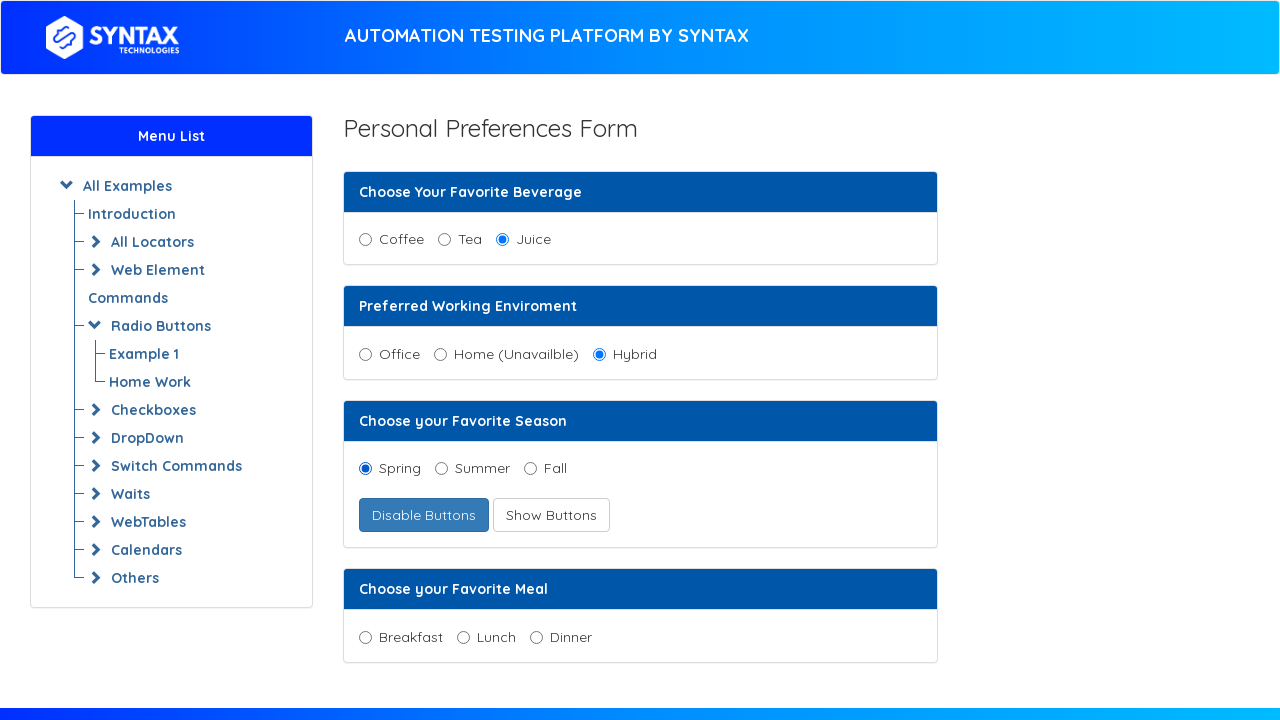

Clicked show button to reveal hidden radio buttons at (551, 515) on xpath=//button[@id='showRadioButtons']
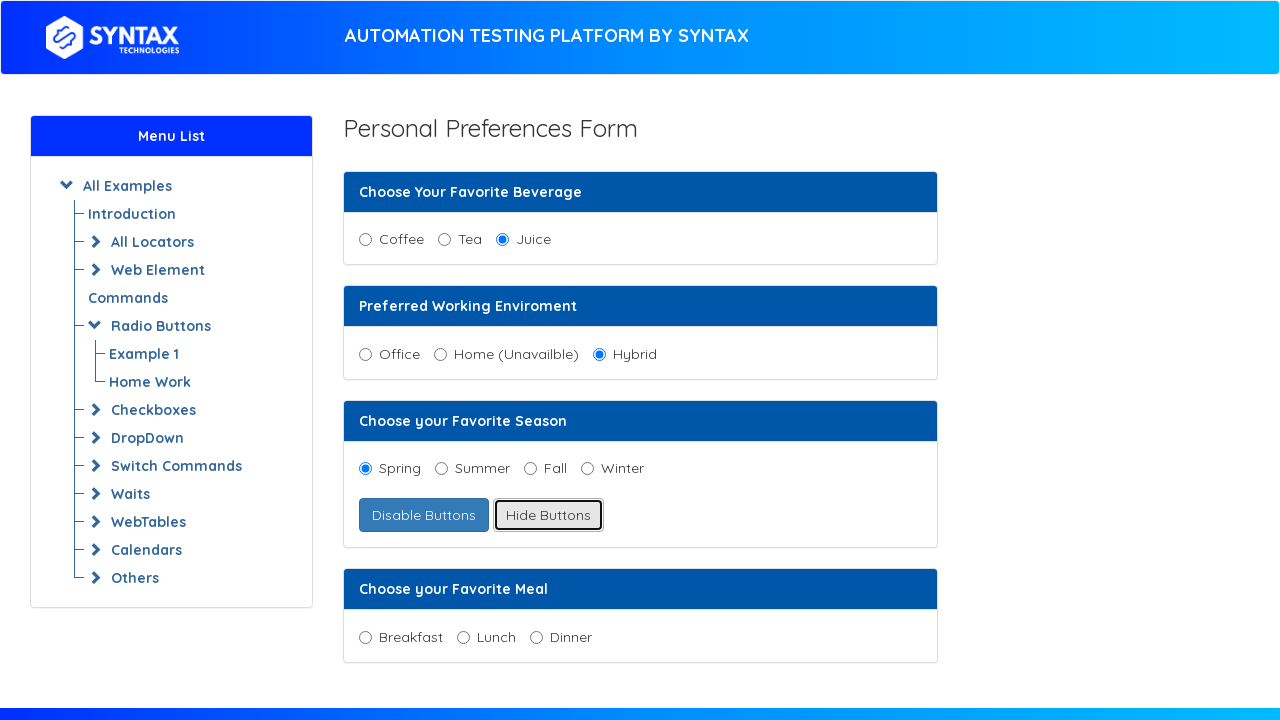

Selected lunch from meal options at (463, 637) on xpath=//input[@value='lunch']
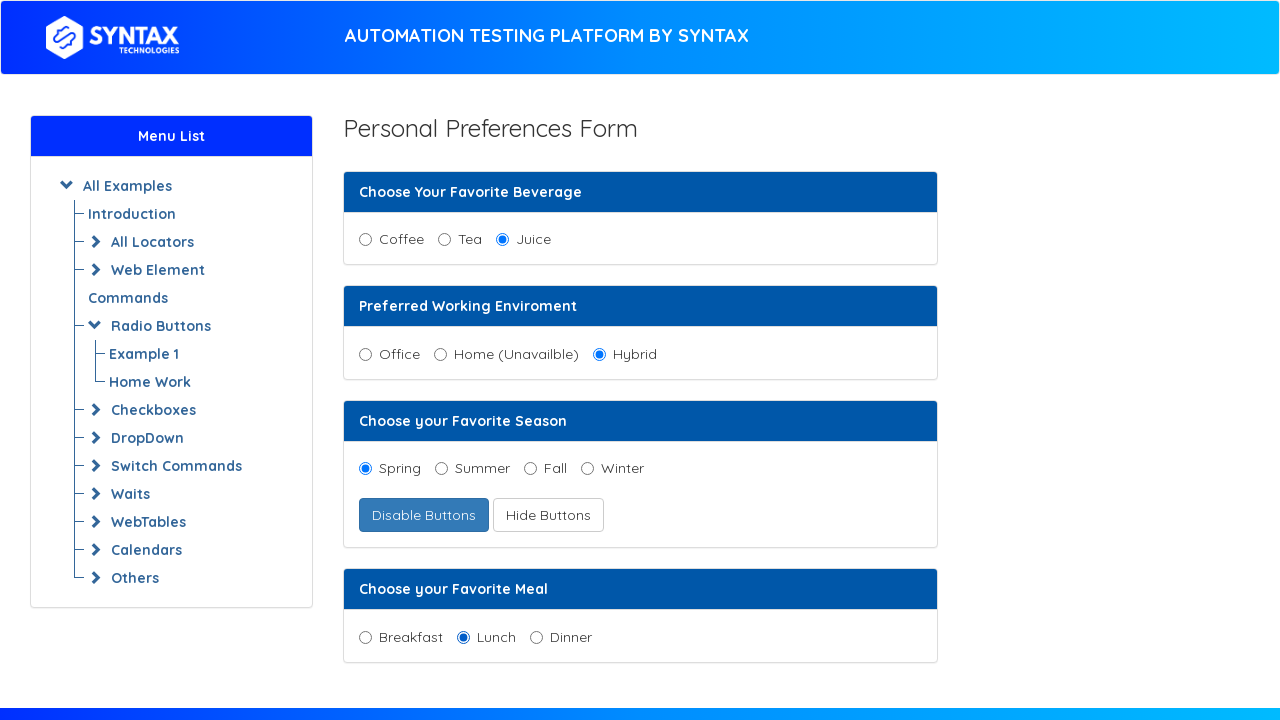

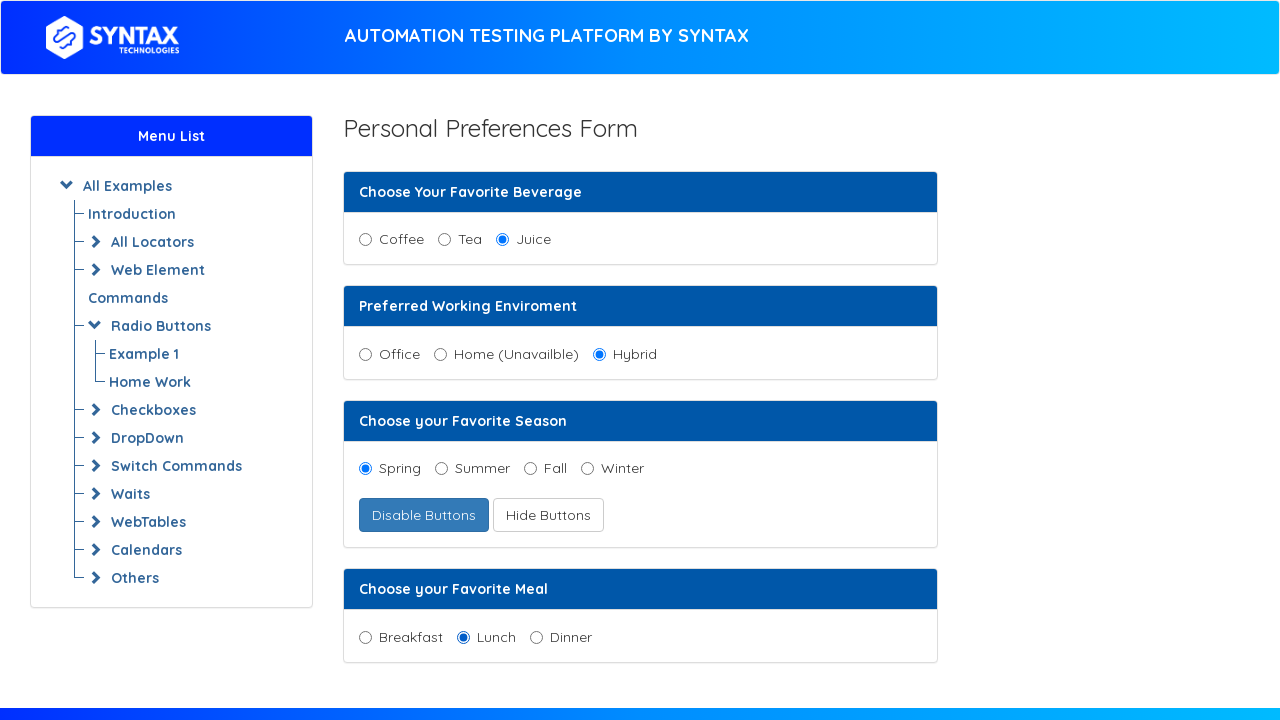